Tests a form submission by extracting a value from an image attribute, calculating a mathematical result, filling the answer field, checking checkboxes, and submitting the form

Starting URL: http://suninjuly.github.io/get_attribute.html

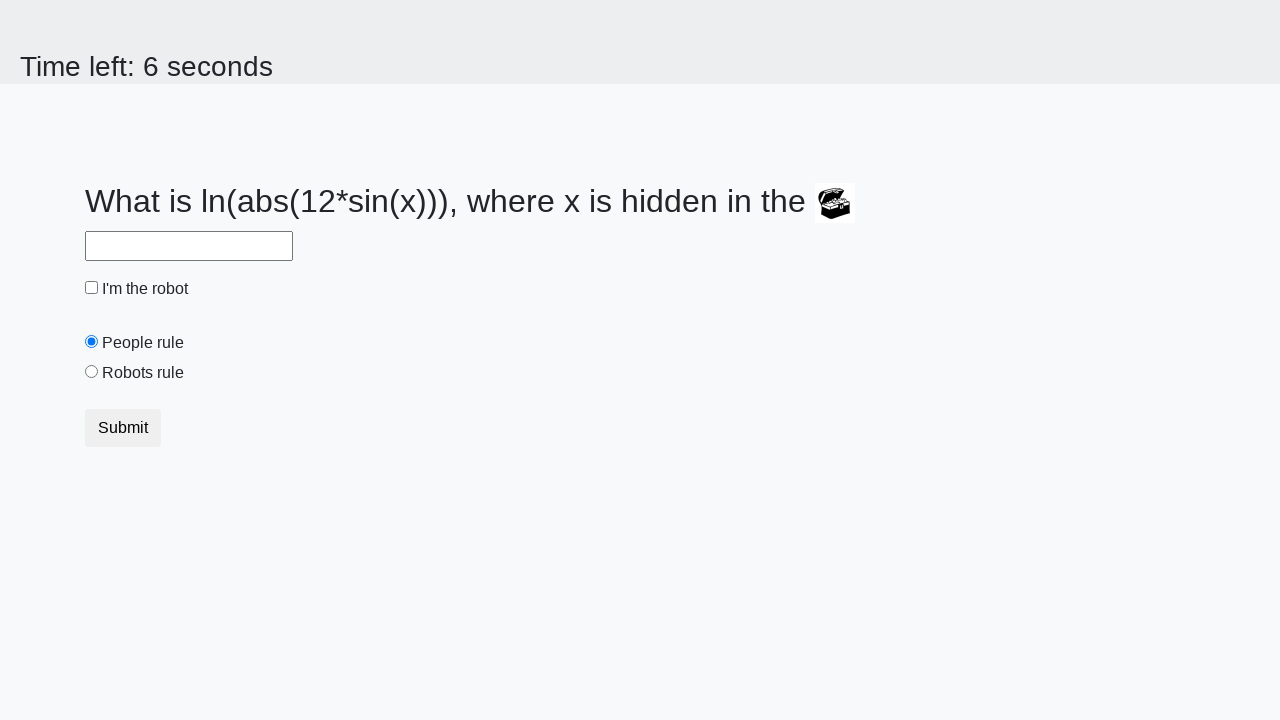

Extracted valuex attribute from image element
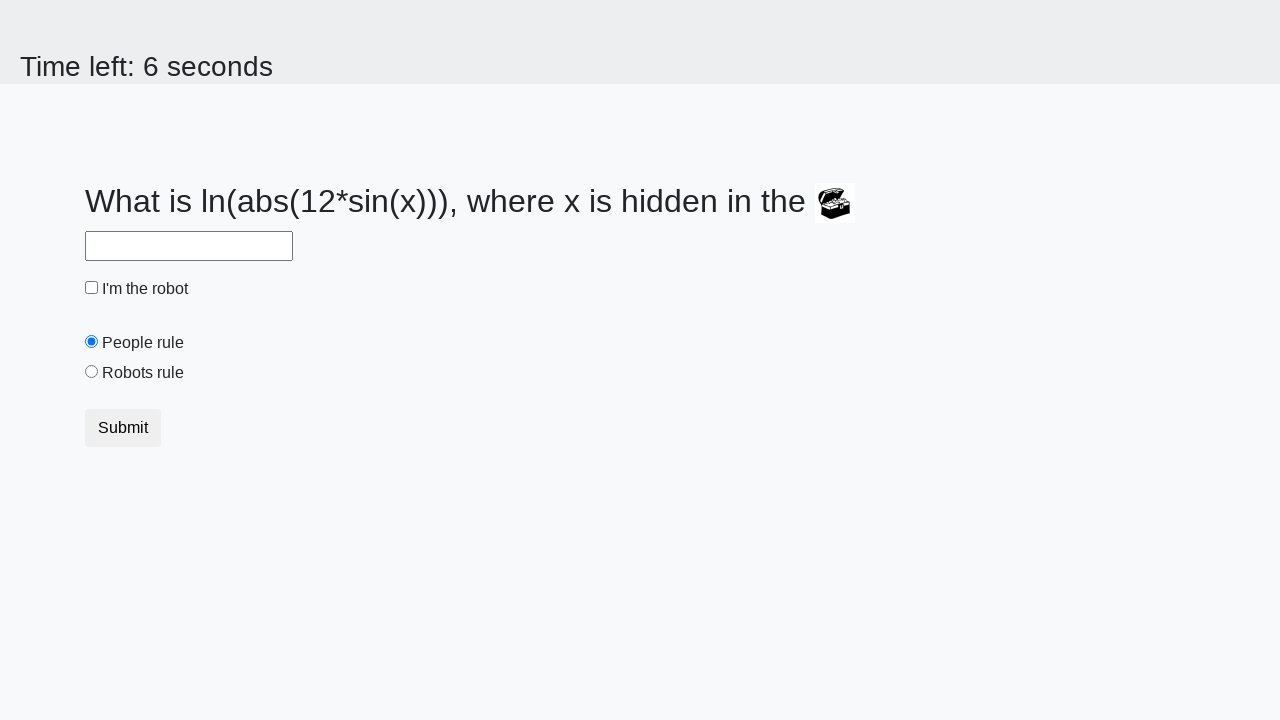

Filled answer field with calculated mathematical result on #answer
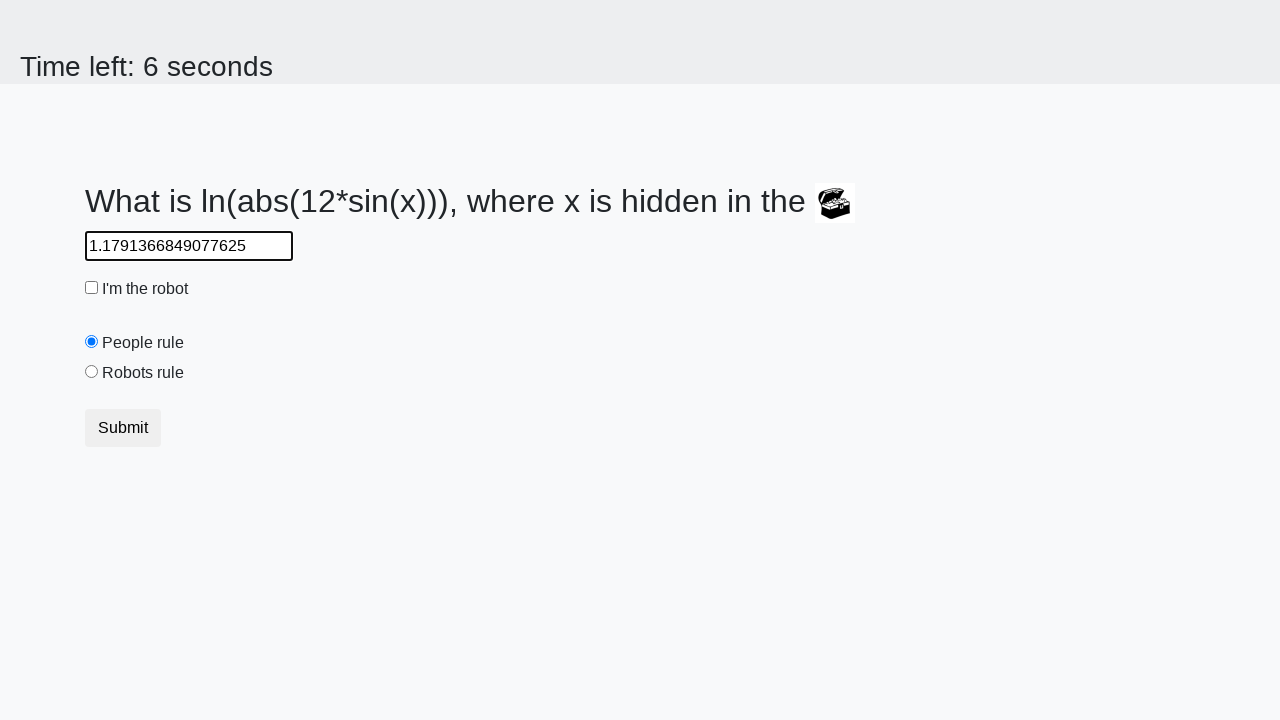

Clicked the first checkbox at (92, 288) on [type=checkbox]
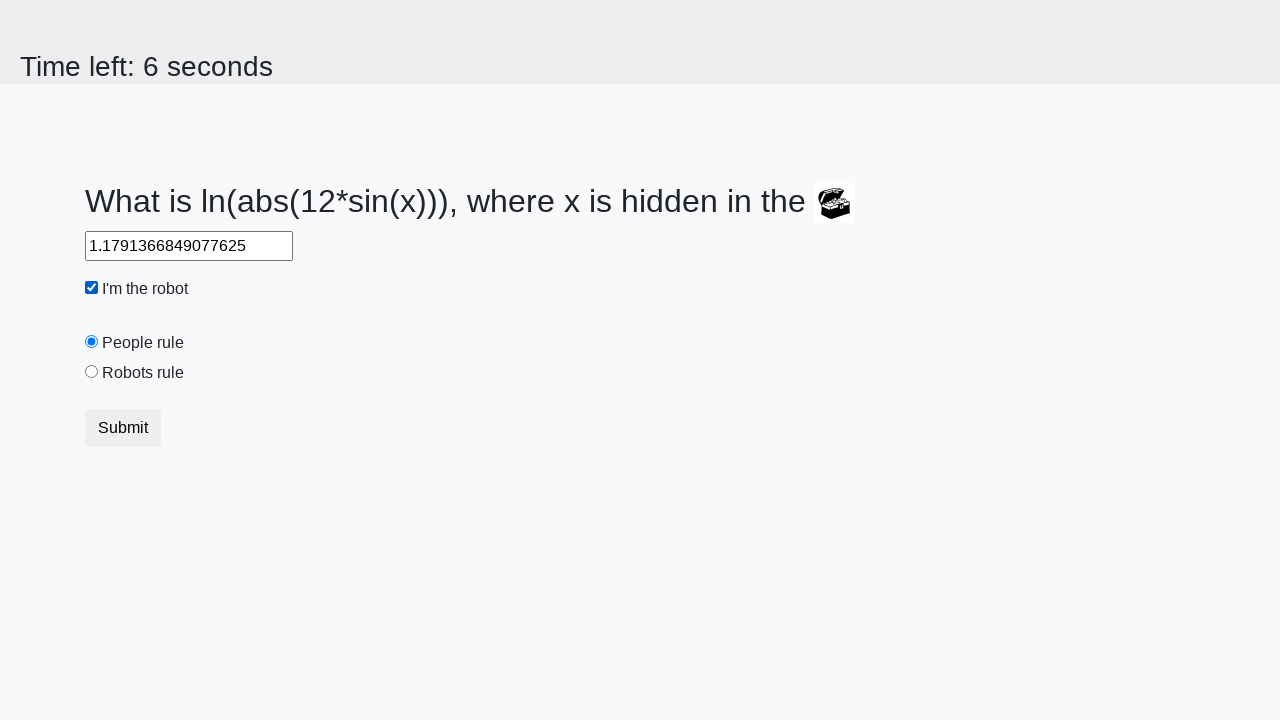

Clicked the robots rule checkbox at (92, 372) on #robotsRule
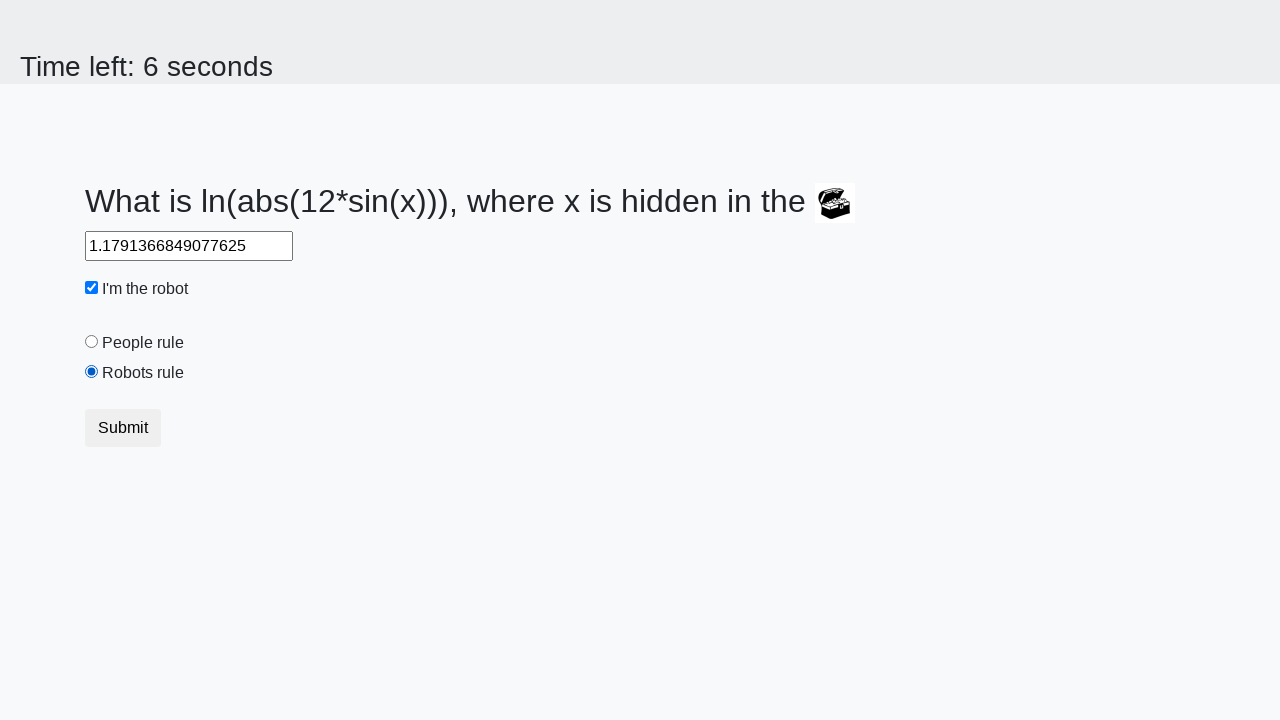

Clicked the submit button to submit the form at (123, 428) on button
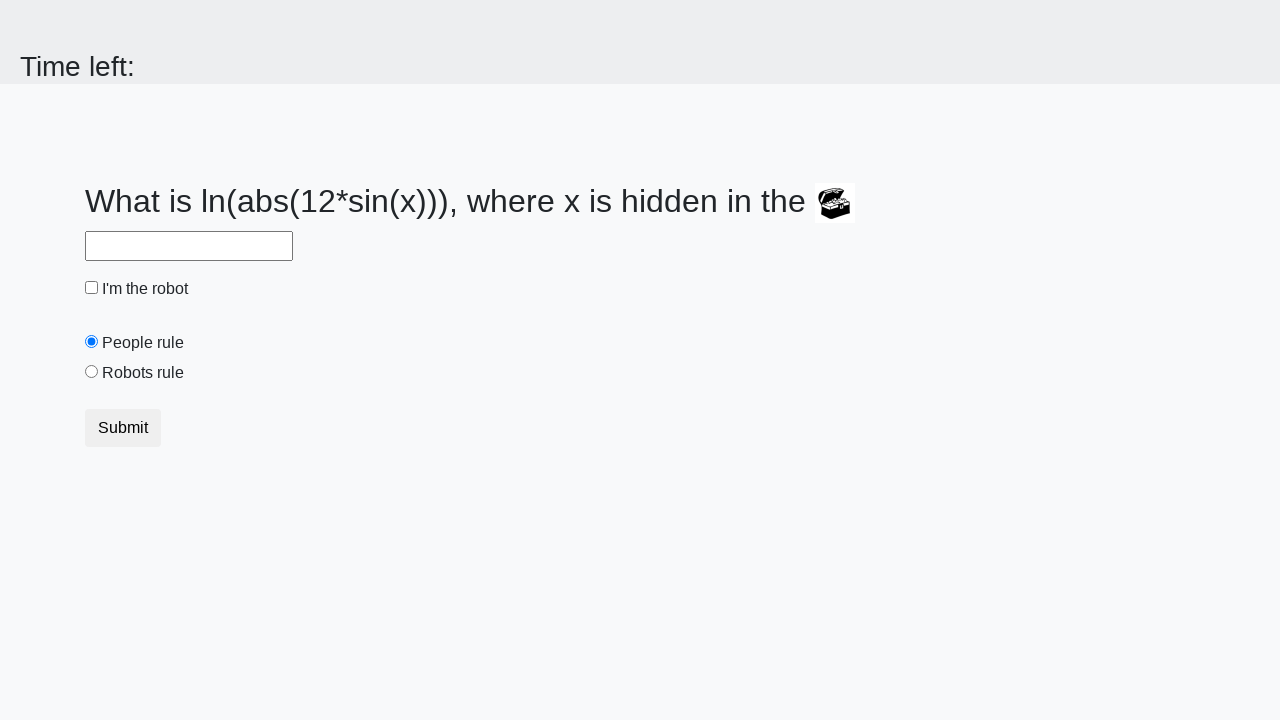

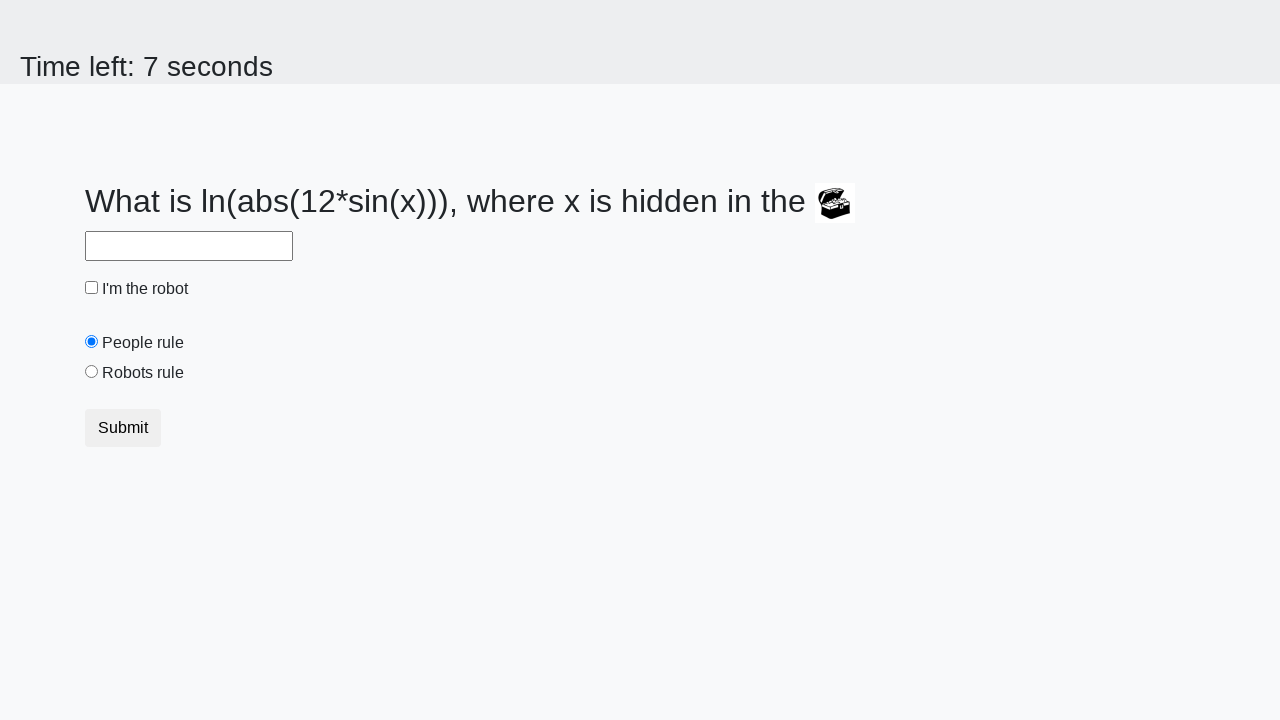